Tests various UI interactions including text input, button clicks, checkboxes, dropdowns, drag-and-drop, and iframe interactions on a demo page

Starting URL: https://seleniumbase.io/demo_page

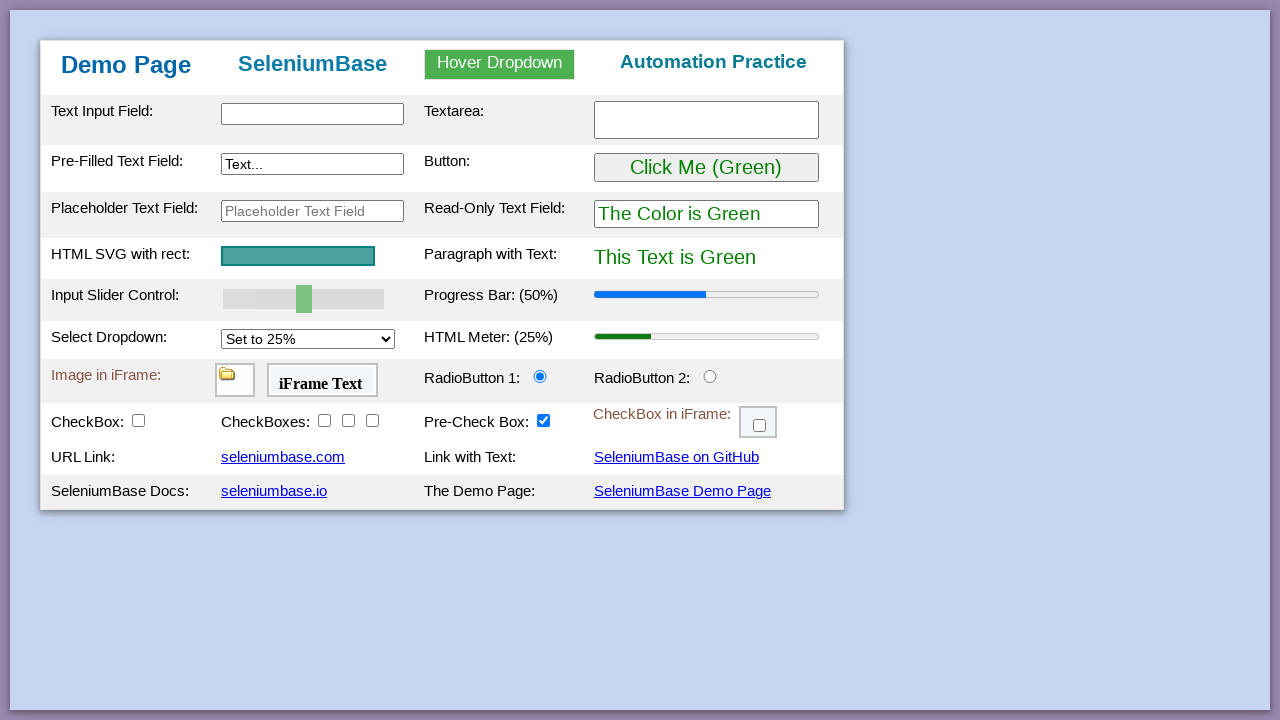

Filled input field with 'Text' on input
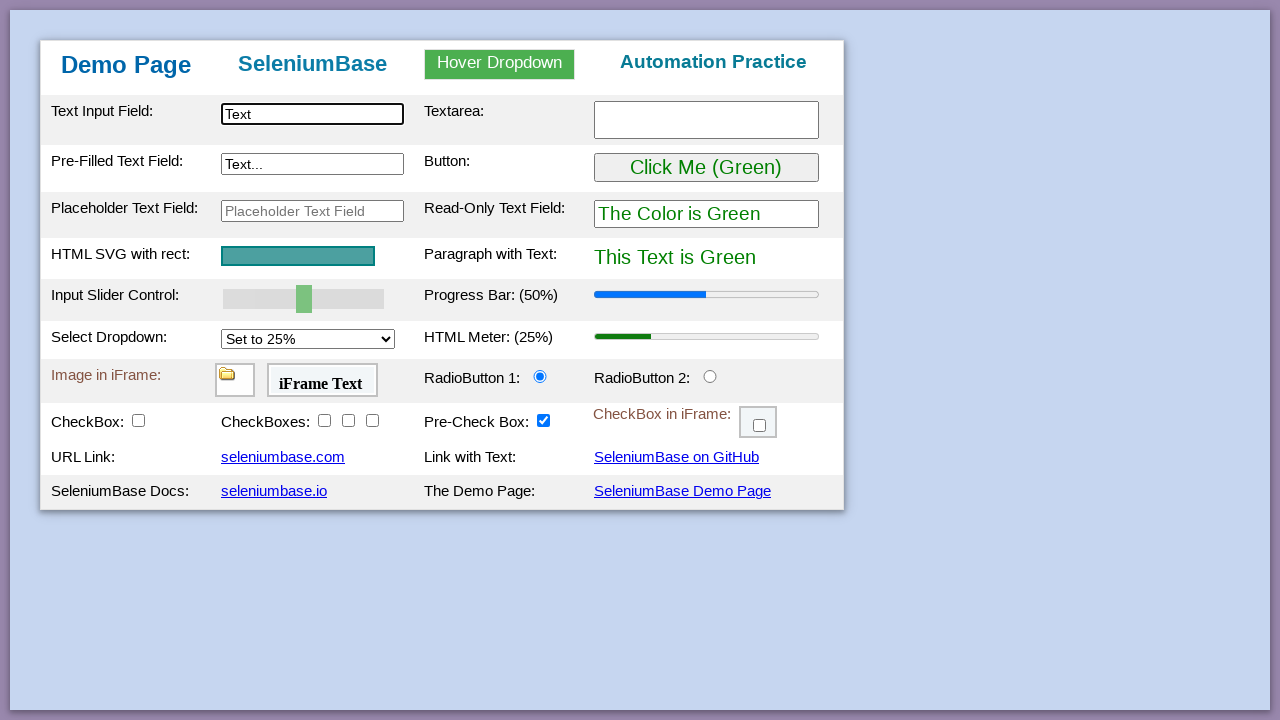

Clicked button at (706, 168) on button
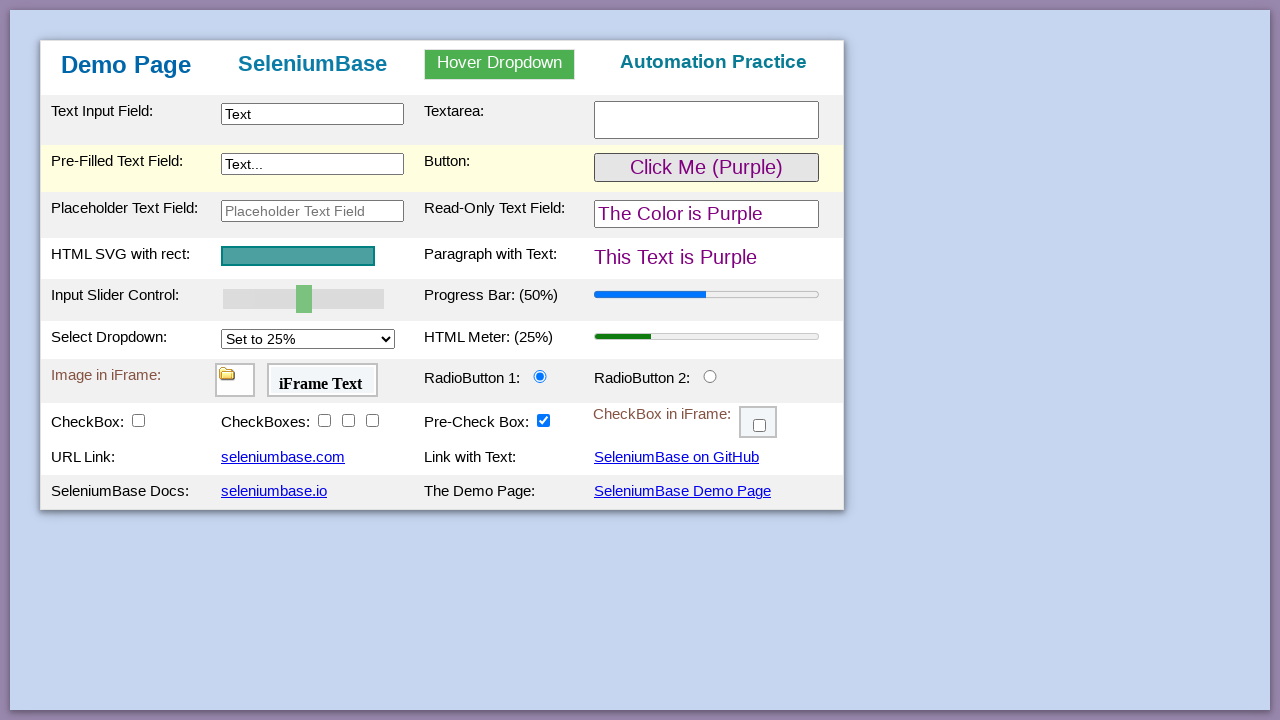

Filled textarea with 'Here are some words' on textarea
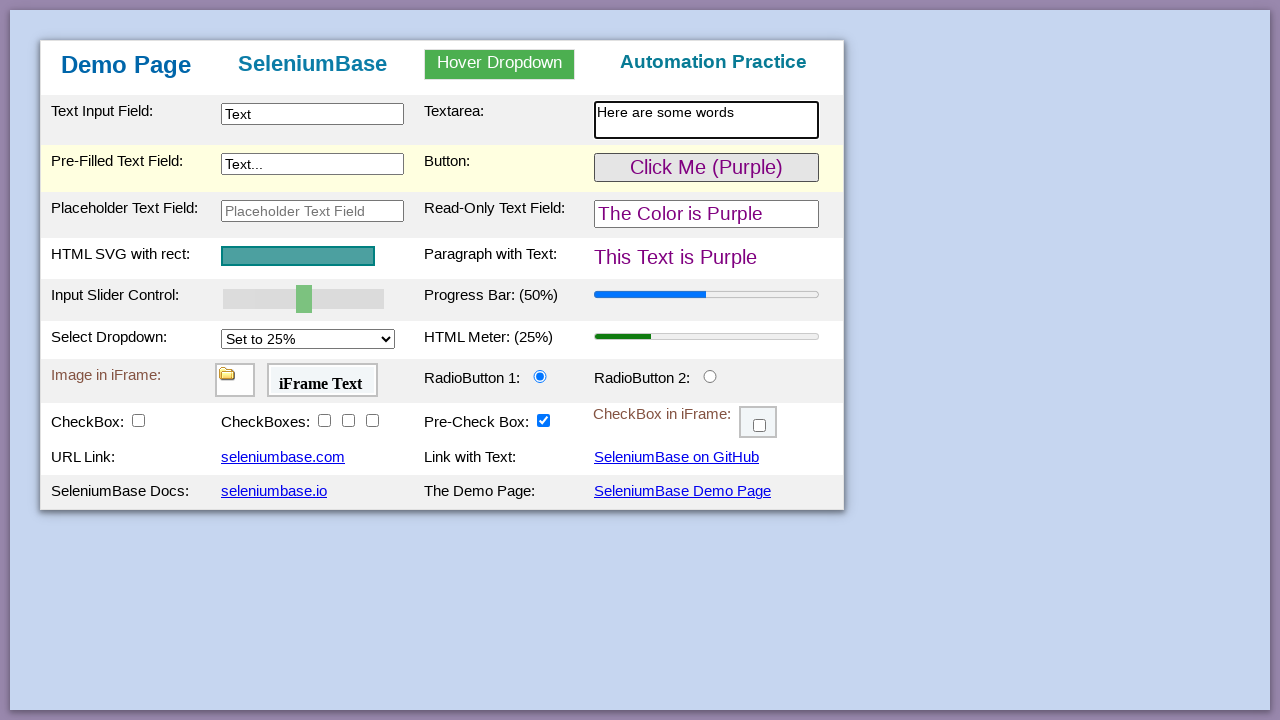

Set slider value to 100
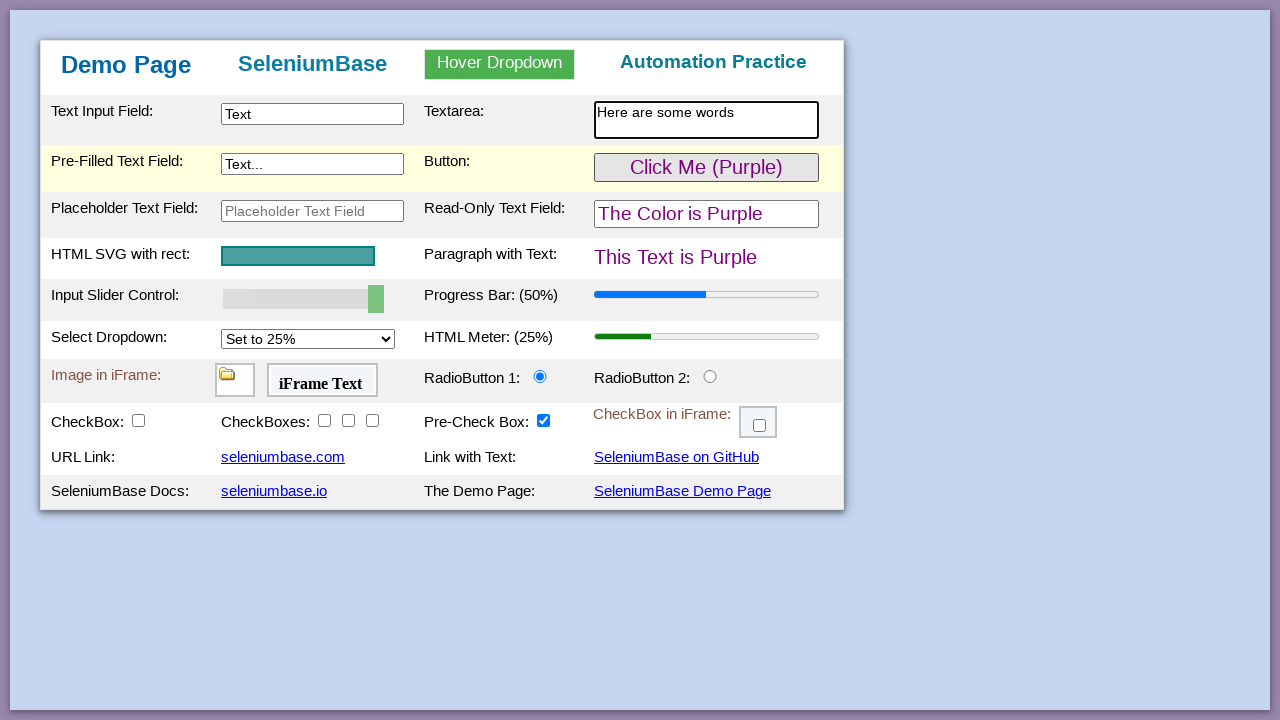

Dispatched input event on slider
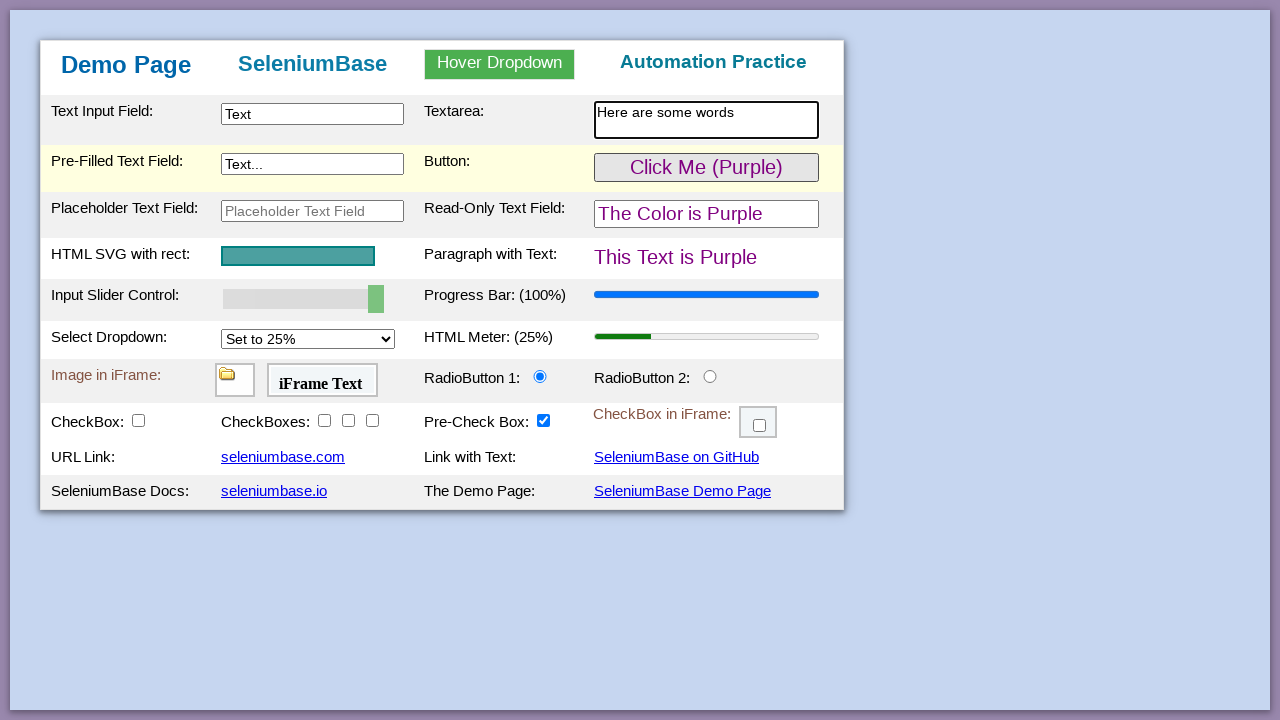

Clicked visible checkbox with class checkBoxClassB at (324, 420) on input.checkBoxClassB >> nth=0
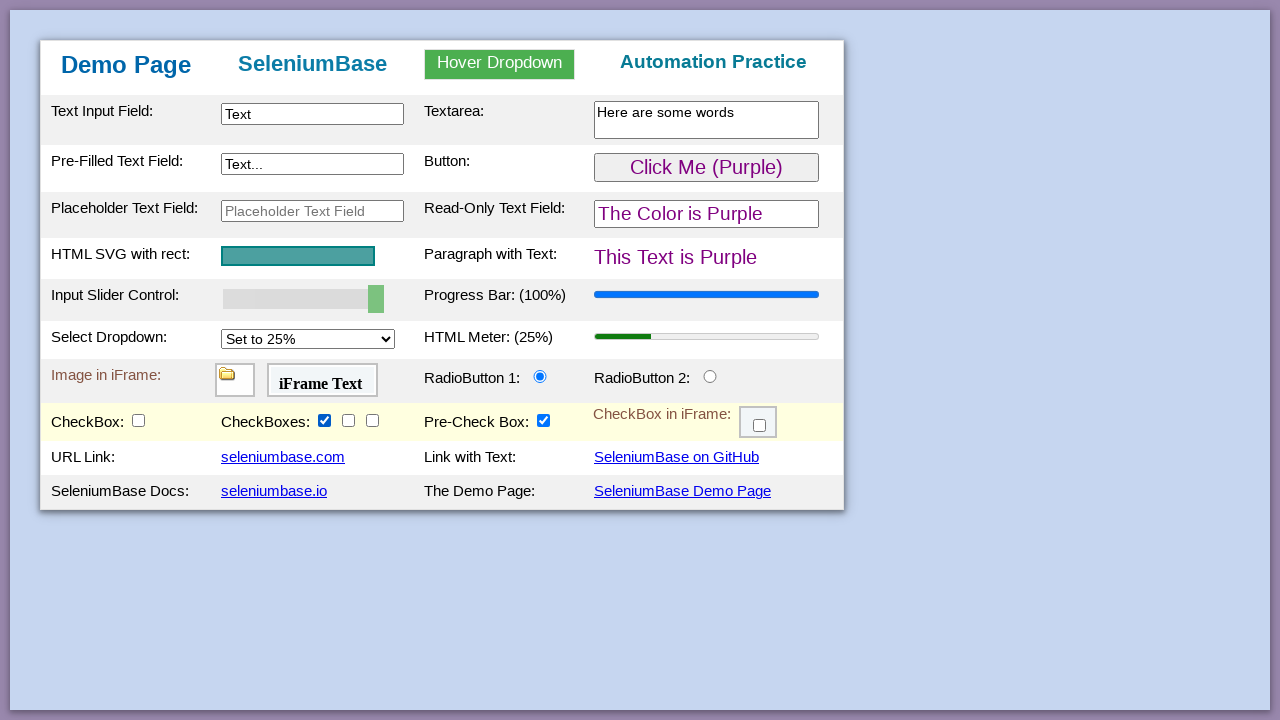

Clicked visible checkbox with class checkBoxClassB at (348, 420) on input.checkBoxClassB >> nth=1
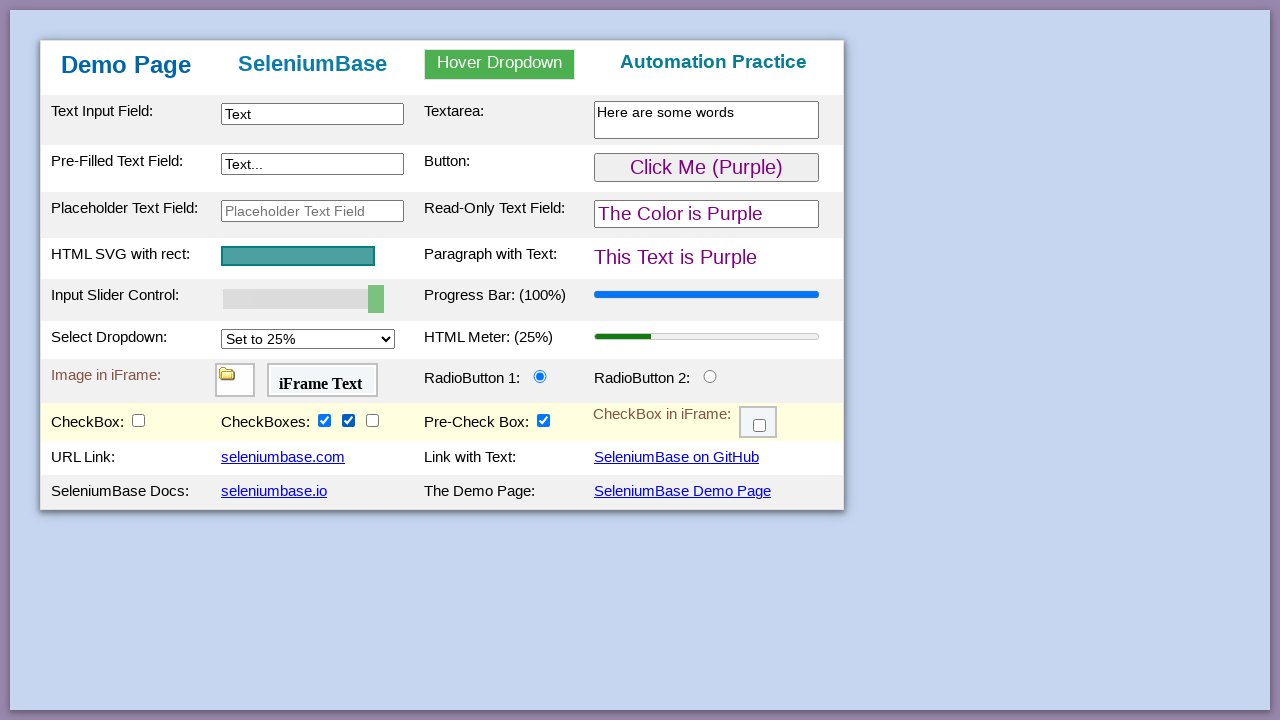

Clicked visible checkbox with class checkBoxClassB at (372, 420) on input.checkBoxClassB >> nth=2
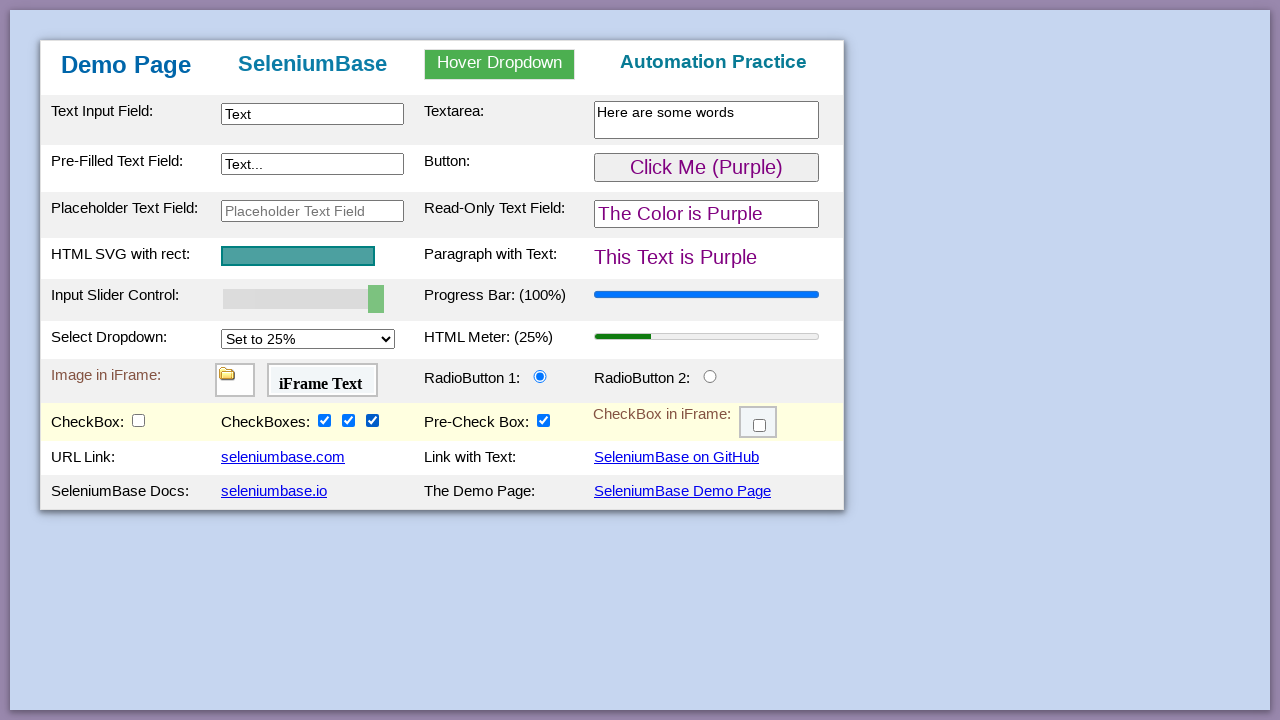

Selected dropdown option 'Set to 75%' on #mySelect
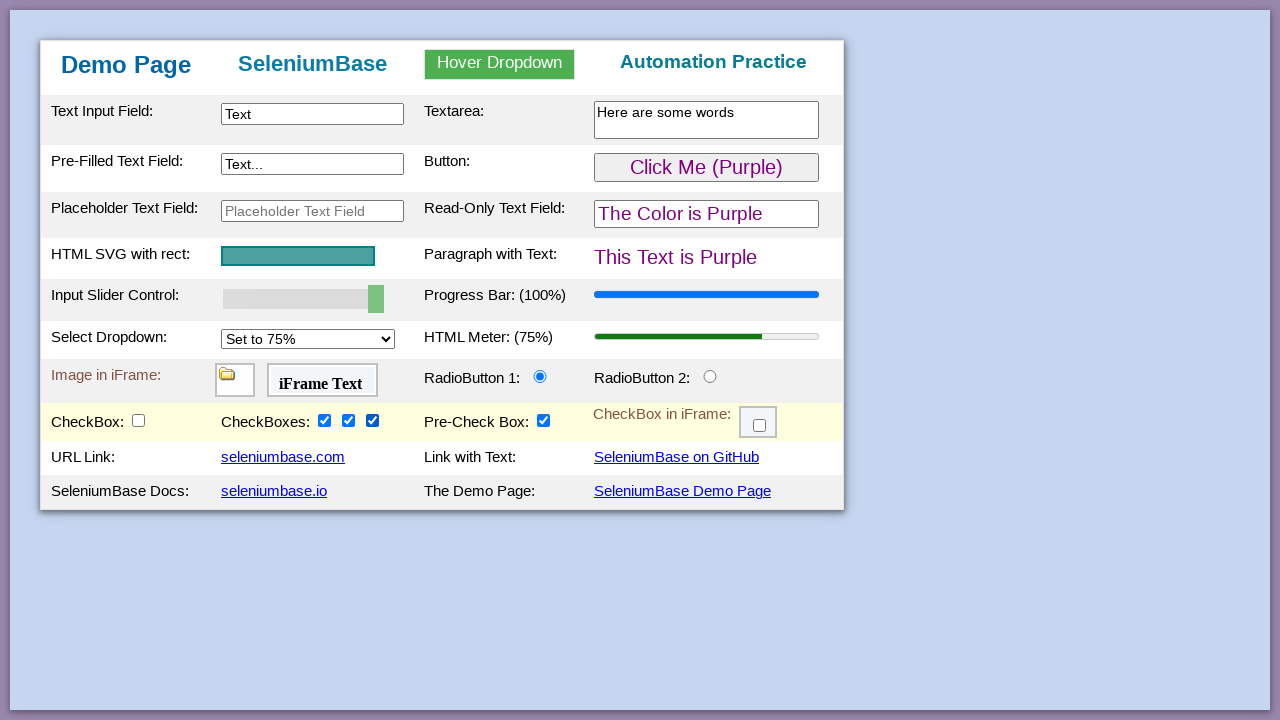

Hovered over dropdown at (500, 64) on #myDropdown
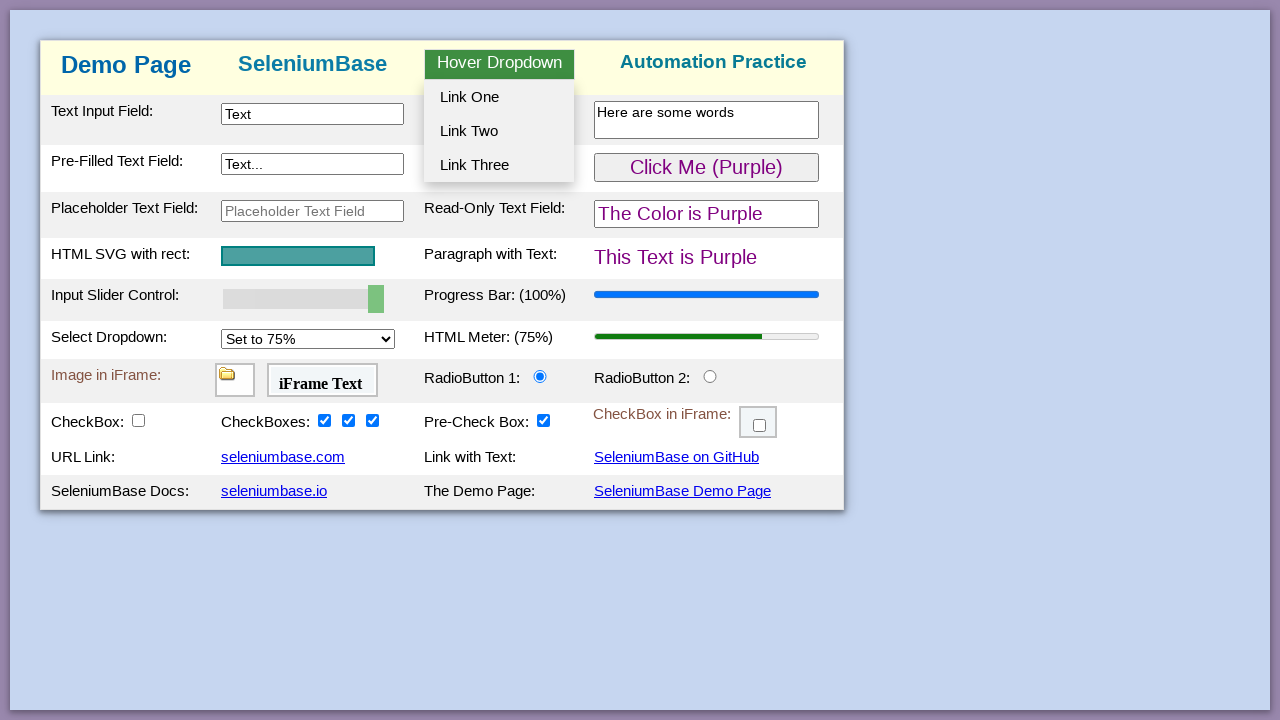

Clicked dropdown option 2 at (499, 131) on #dropOption2
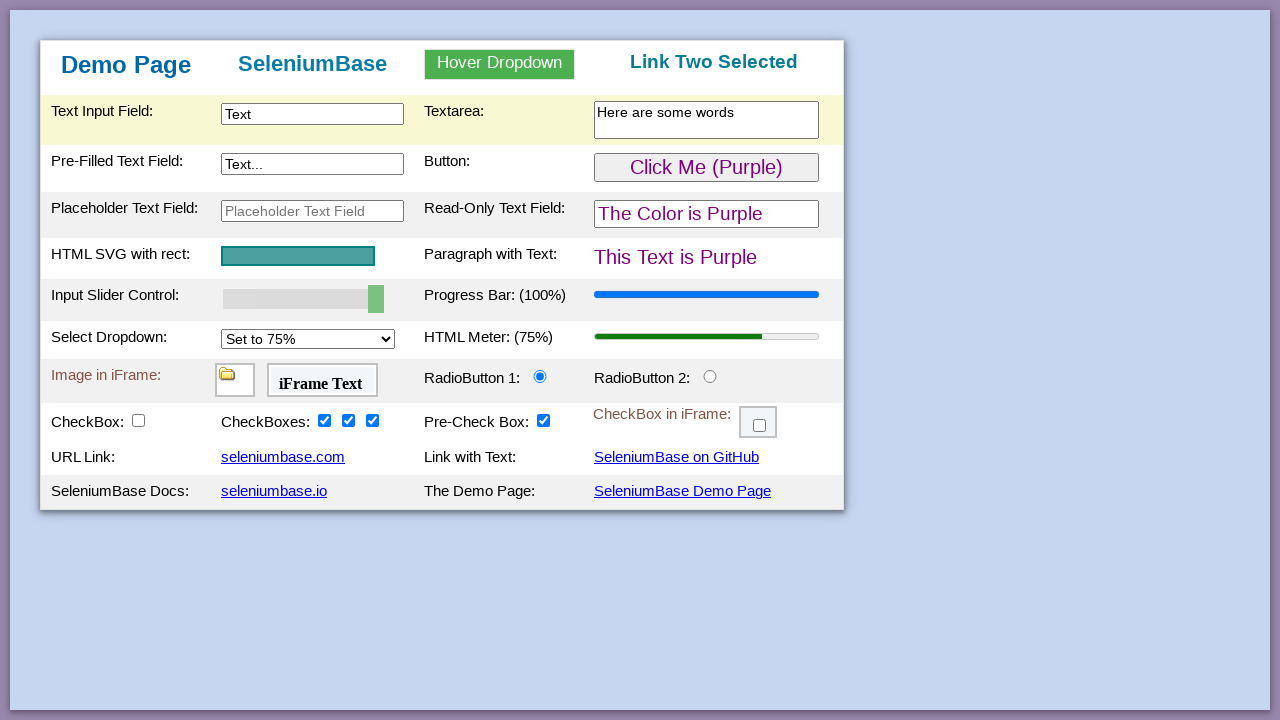

Clicked checkbox 1 at (138, 420) on #checkBox1
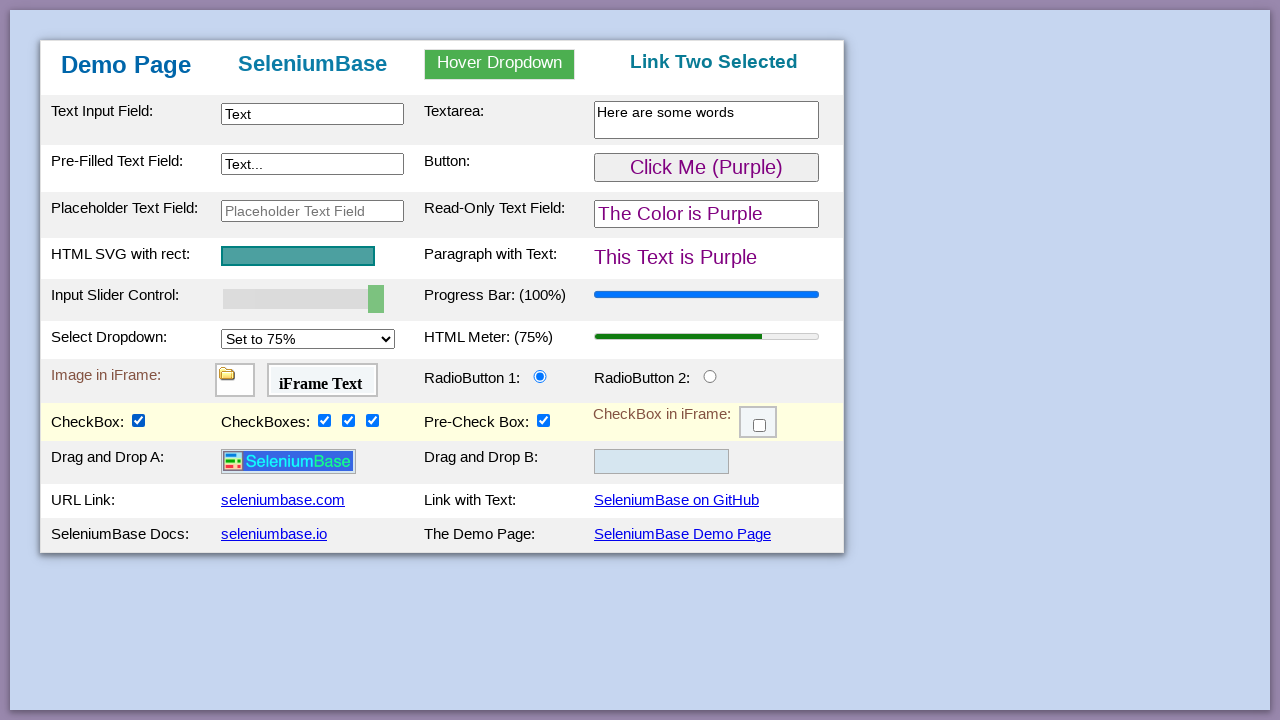

Dragged and dropped logo to drop zone 2 at (662, 462)
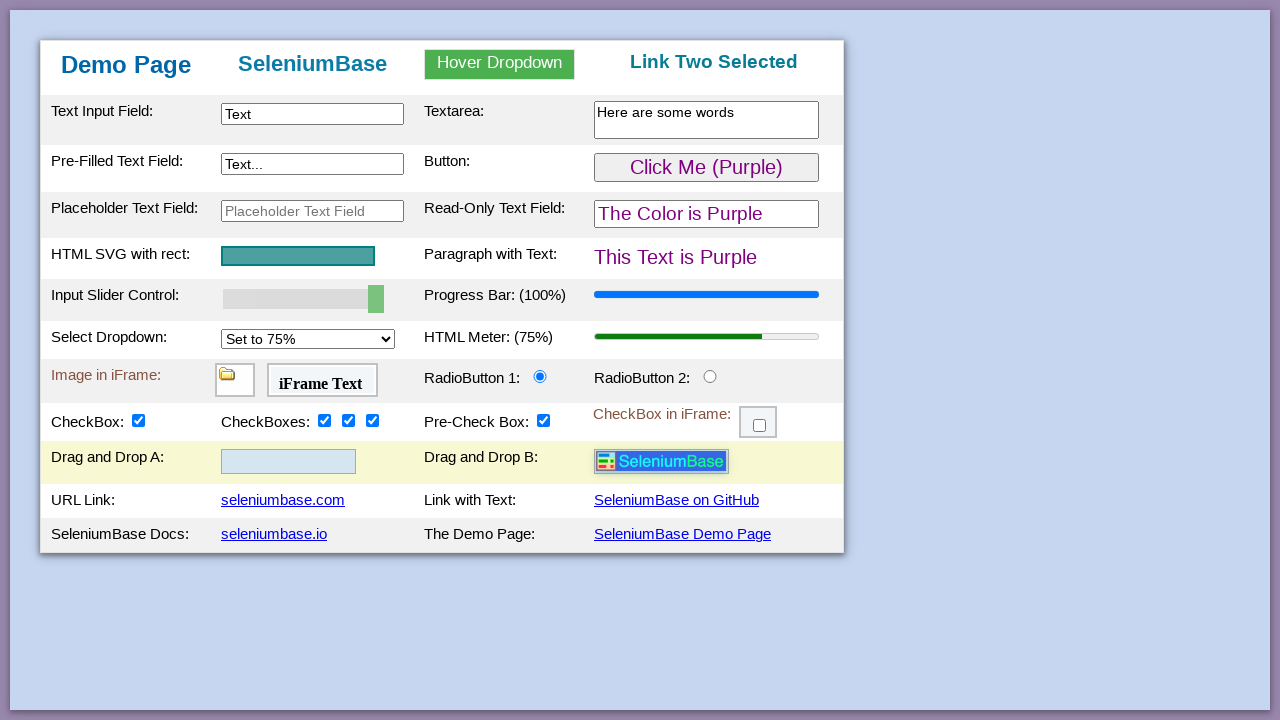

Clicked element inside iframe (myFrame3) at (760, 426) on iframe#myFrame3 >> internal:control=enter-frame >> .fBox
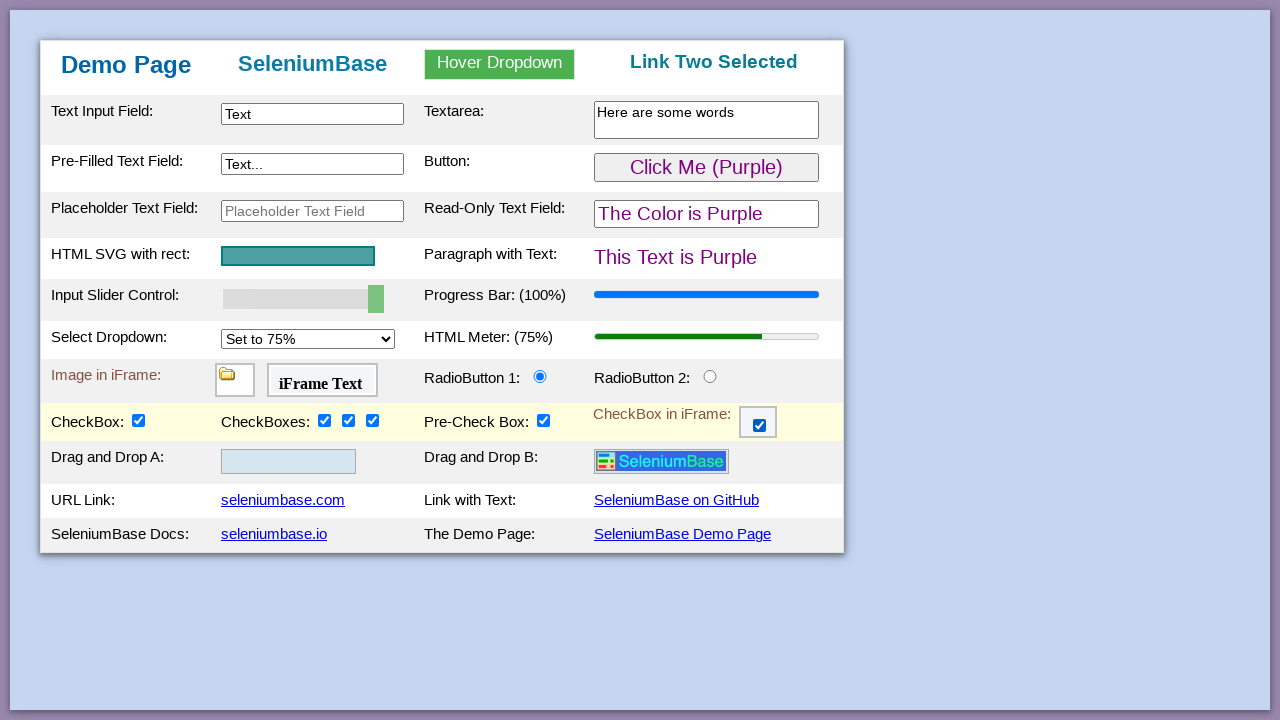

Waited for 2 seconds
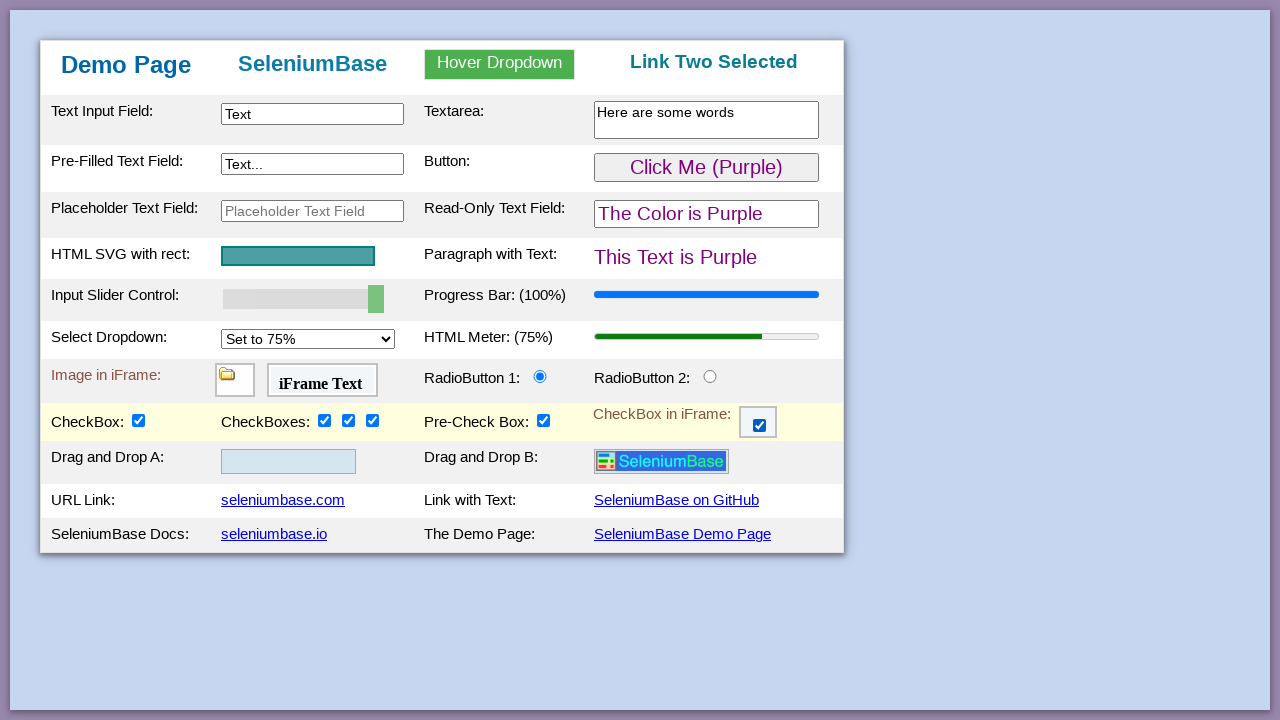

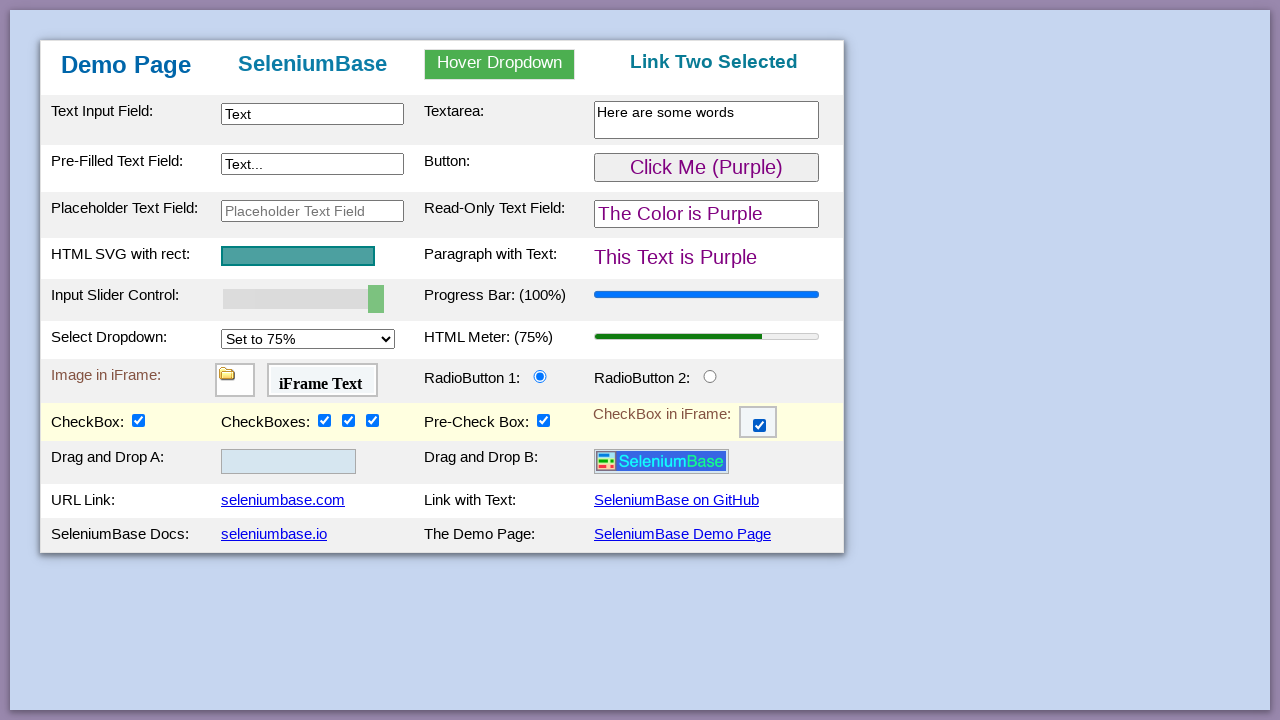